Tests alternative wait strategies by clicking a button that triggers an AJAX request and verifying the success message content after the element appears.

Starting URL: http://uitestingplayground.com/ajax

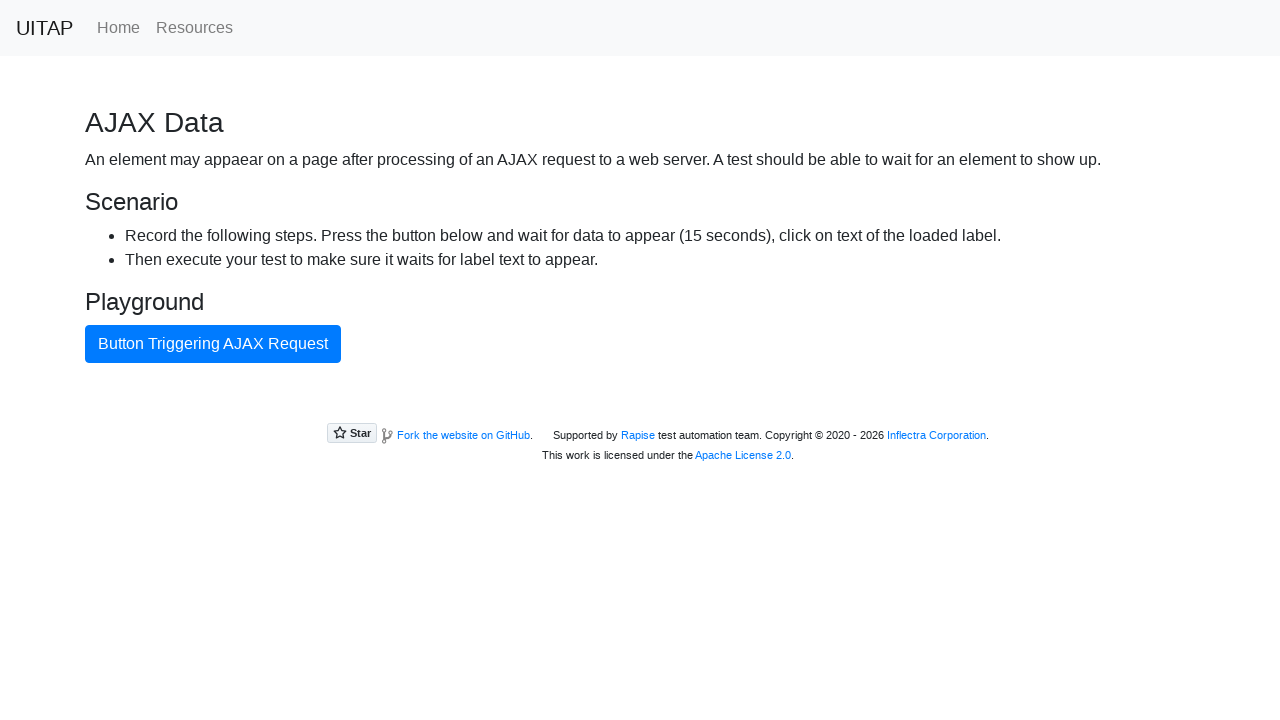

Navigated to AJAX testing page
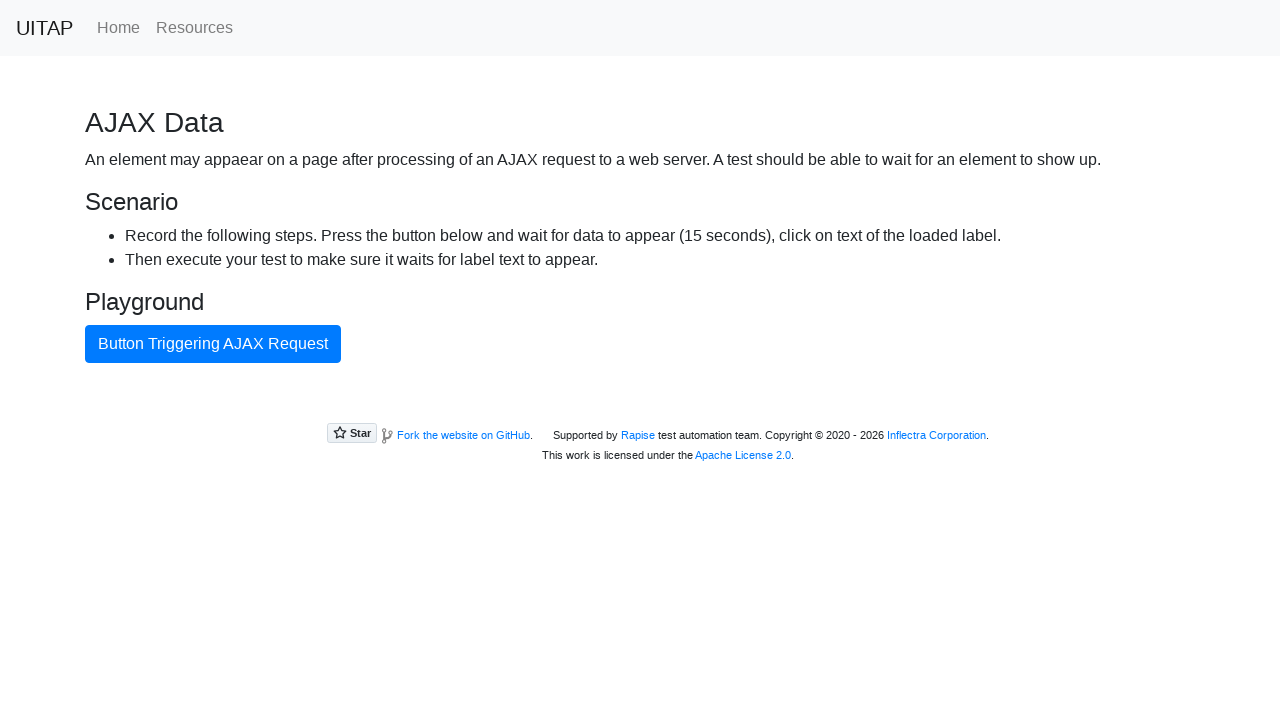

Clicked button that triggers AJAX request at (213, 344) on internal:text="Button Triggering AJAX Request"i
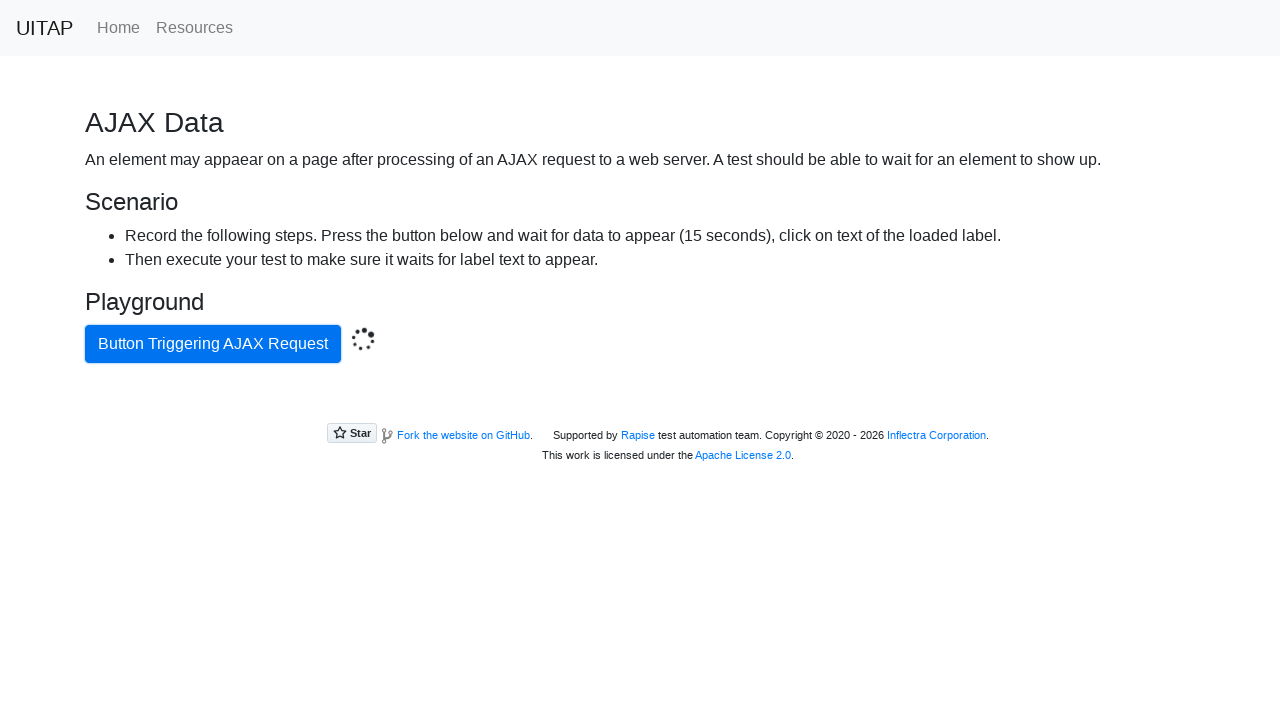

Success message element appeared after AJAX request
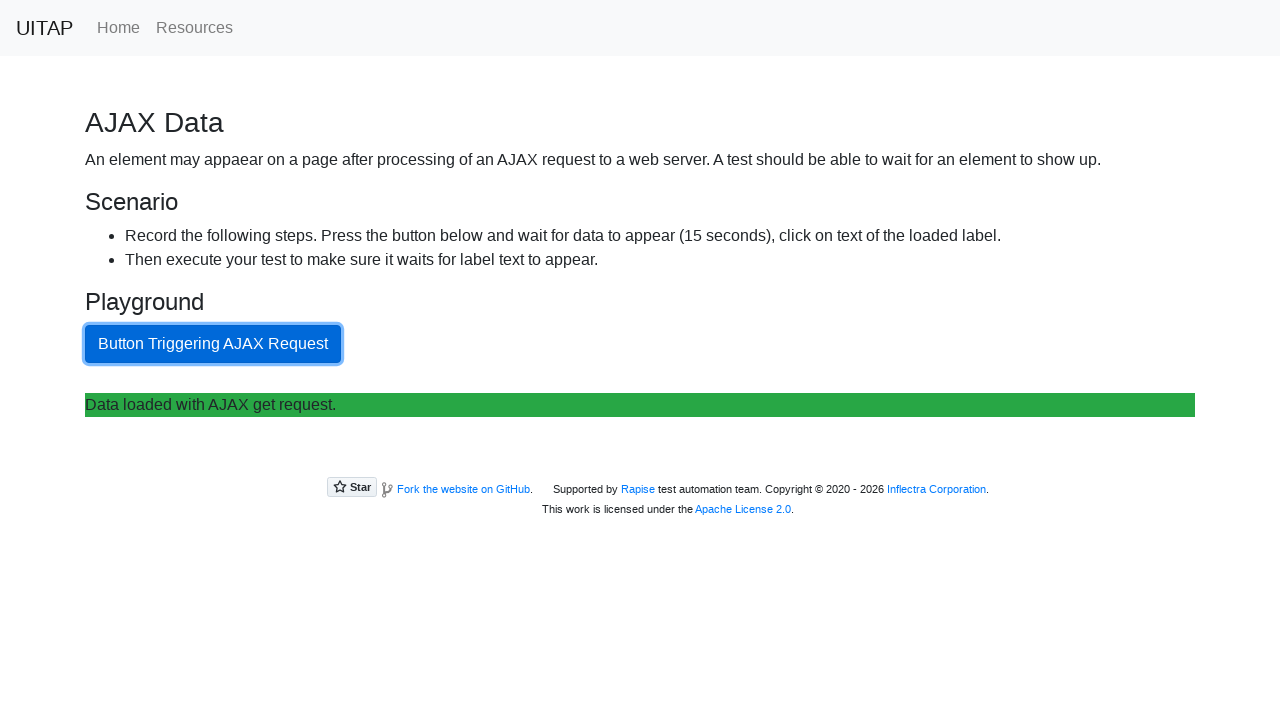

Located success message element
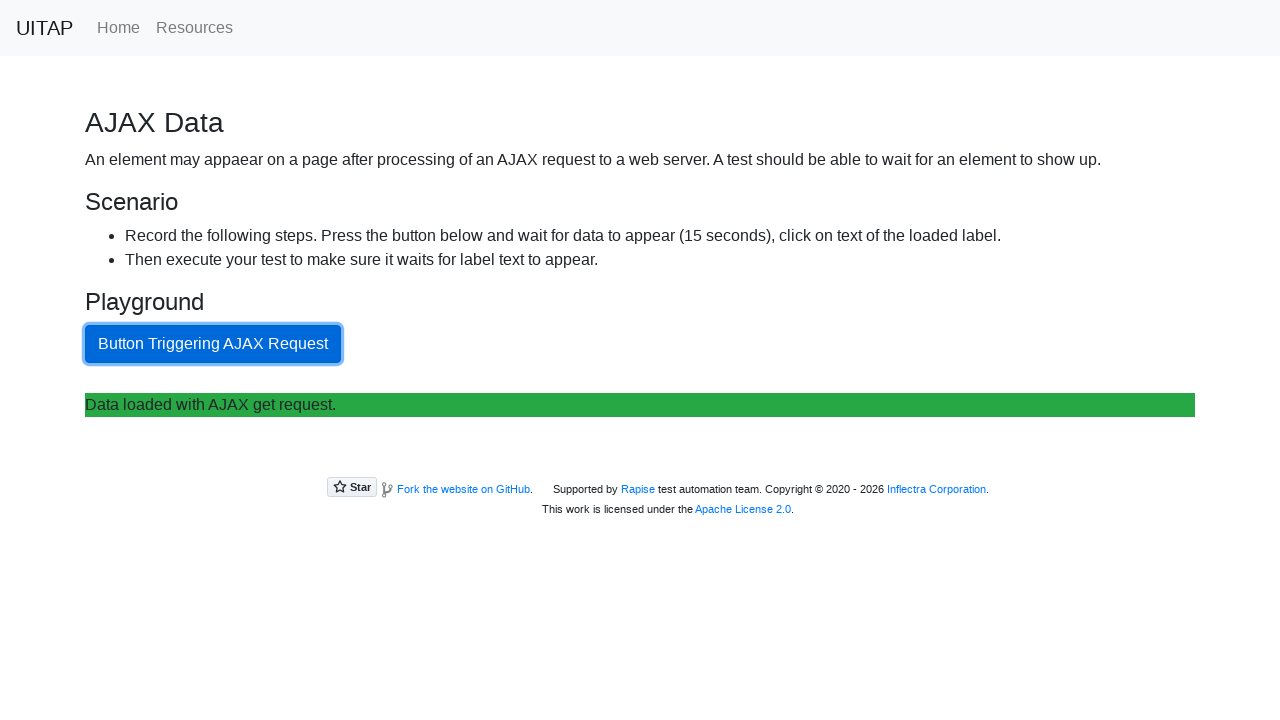

Retrieved text content from success message
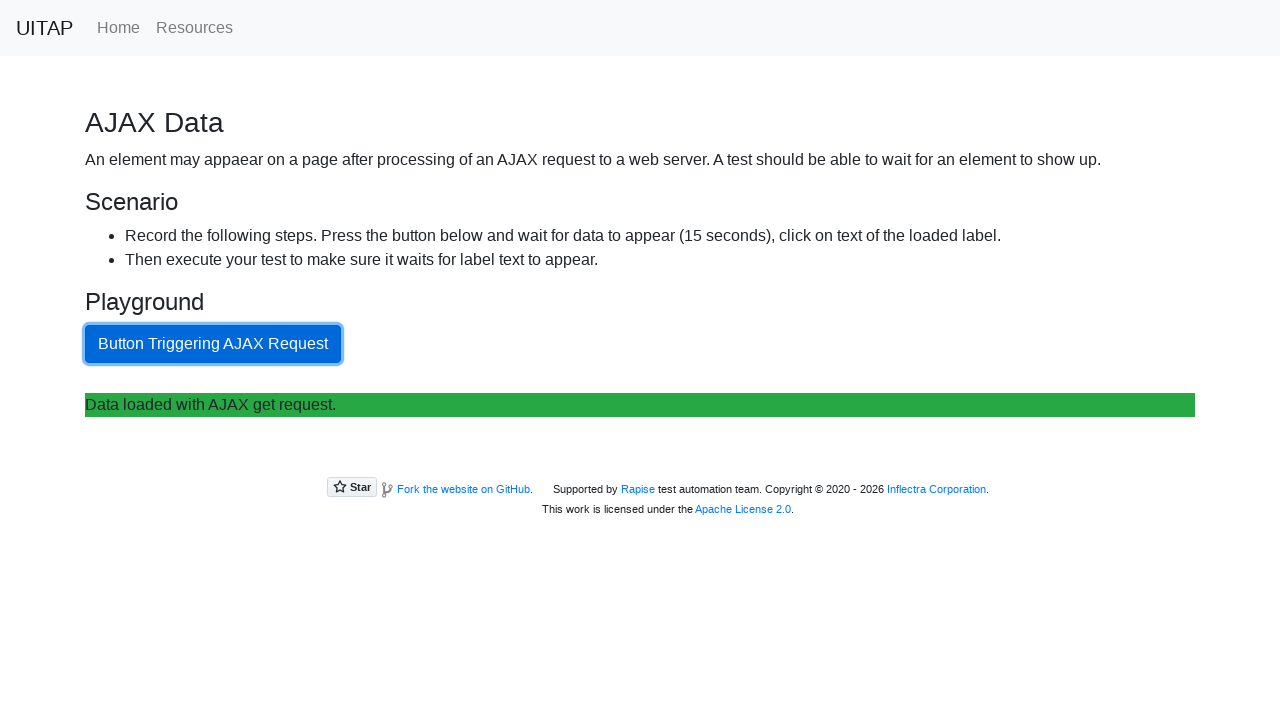

Verified success message contains 'Data loaded with AJAX get request.'
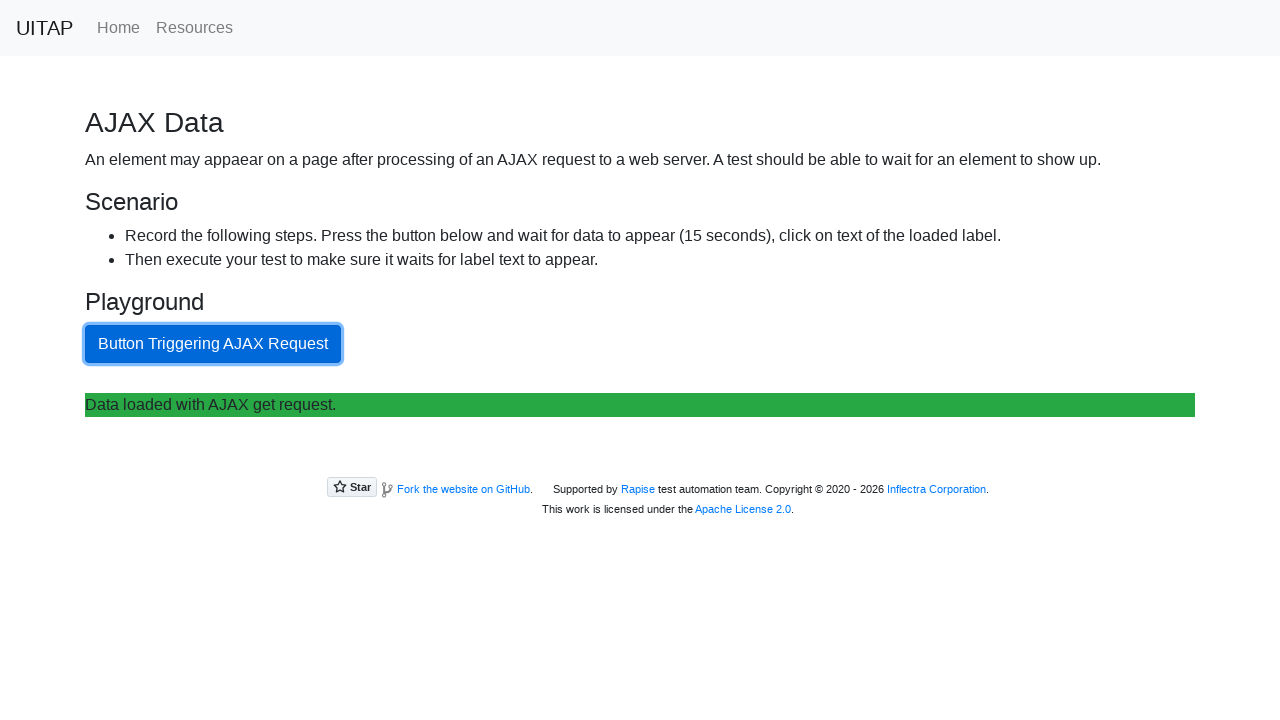

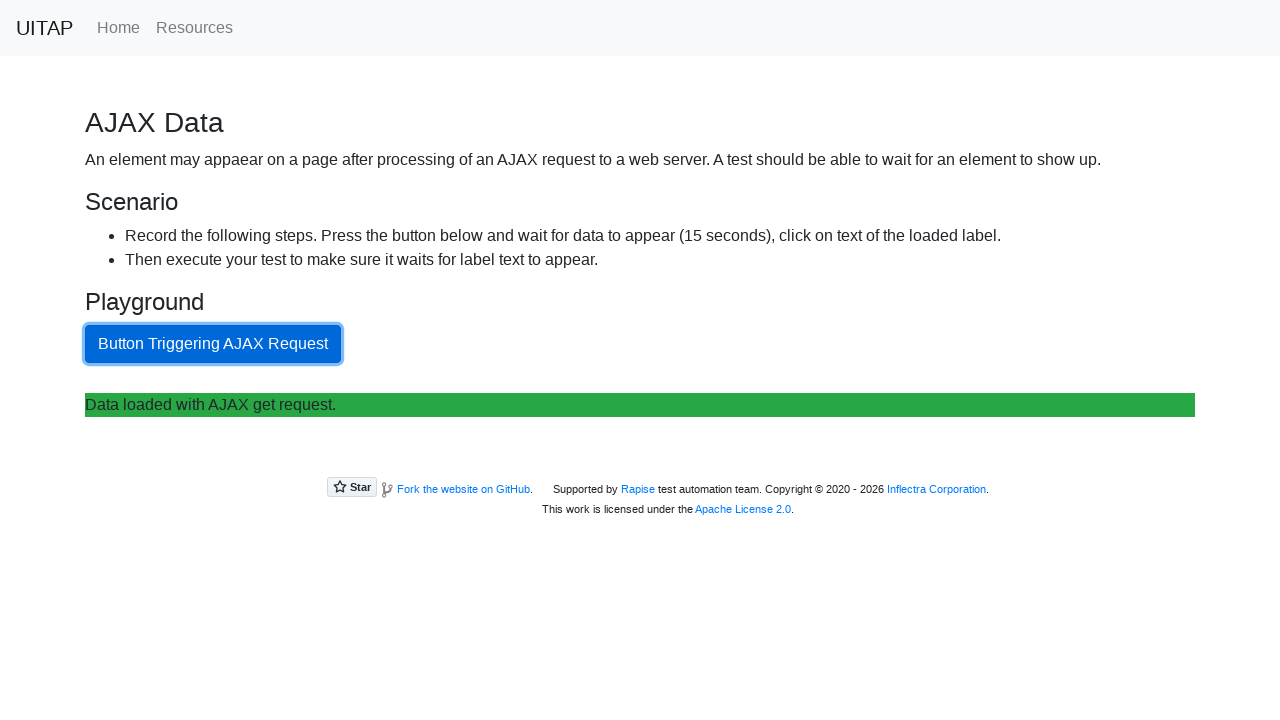